Tests login with incorrect password to verify error handling

Starting URL: https://www.saucedemo.com/v1/

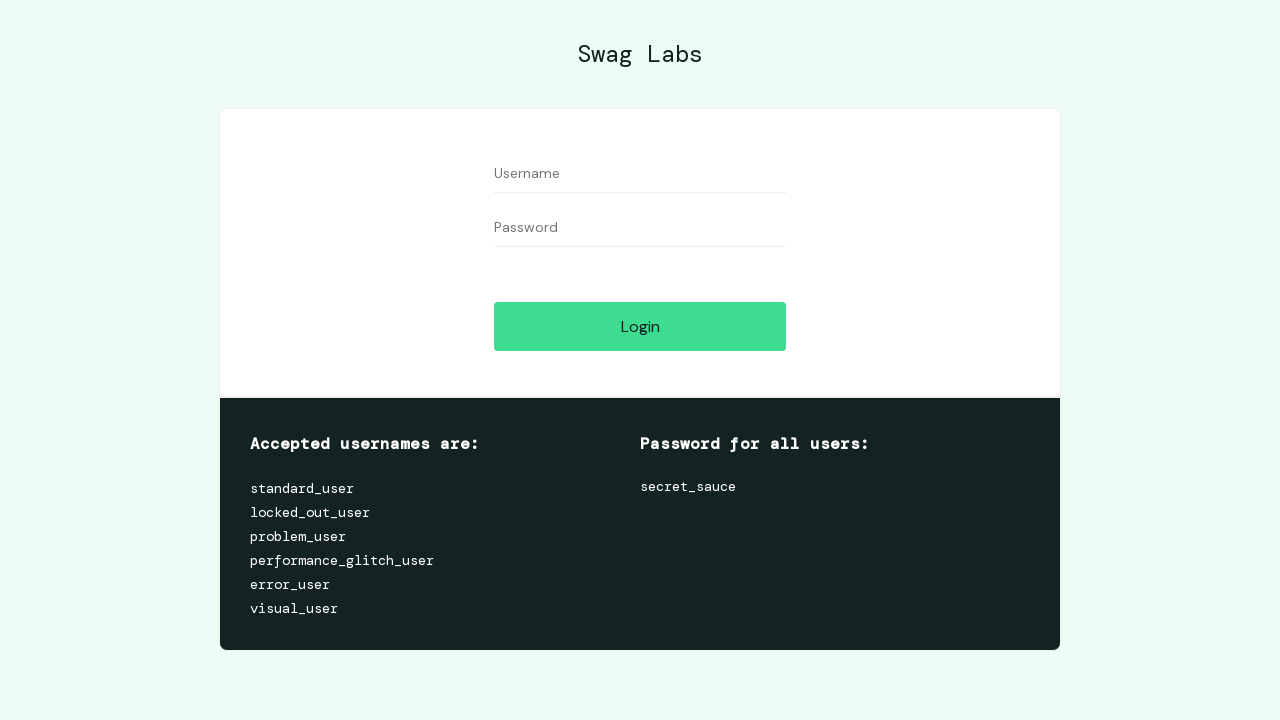

Filled username field with 'standard_user' on #user-name
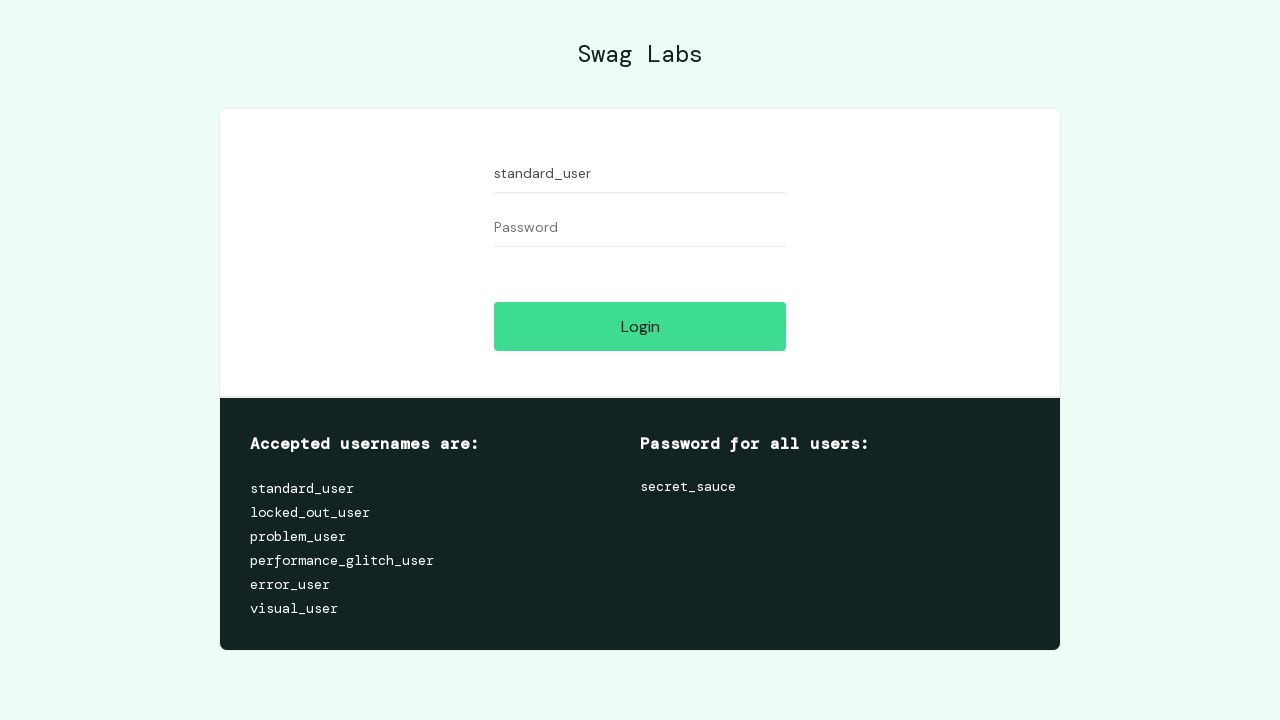

Filled password field with 'wrong_password' on #password
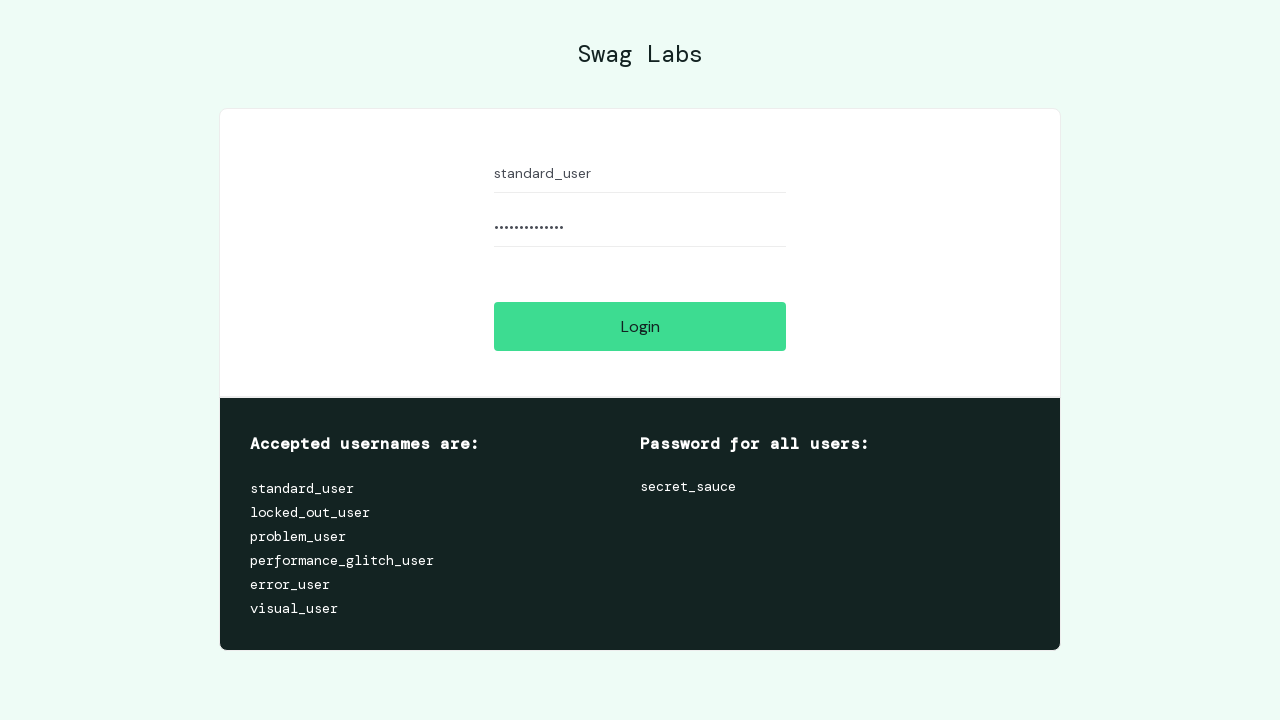

Clicked login button to attempt authentication at (640, 326) on #login-button
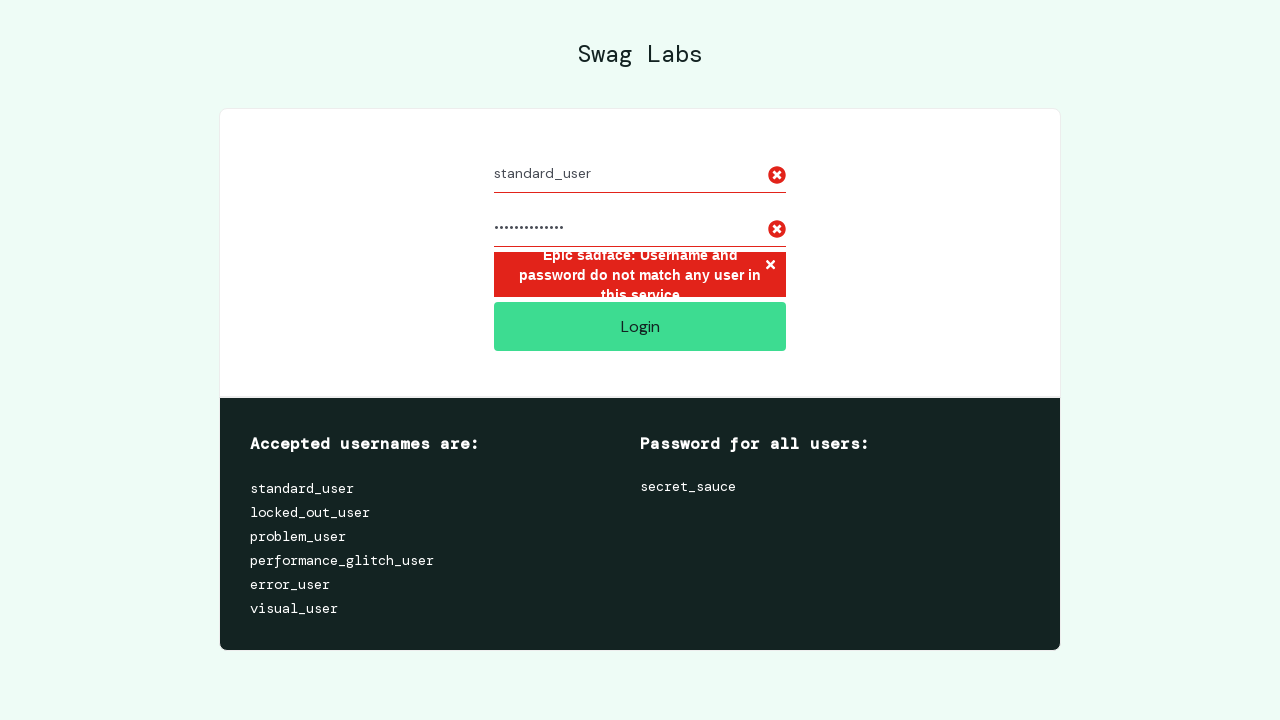

Error message appeared confirming incorrect password handling
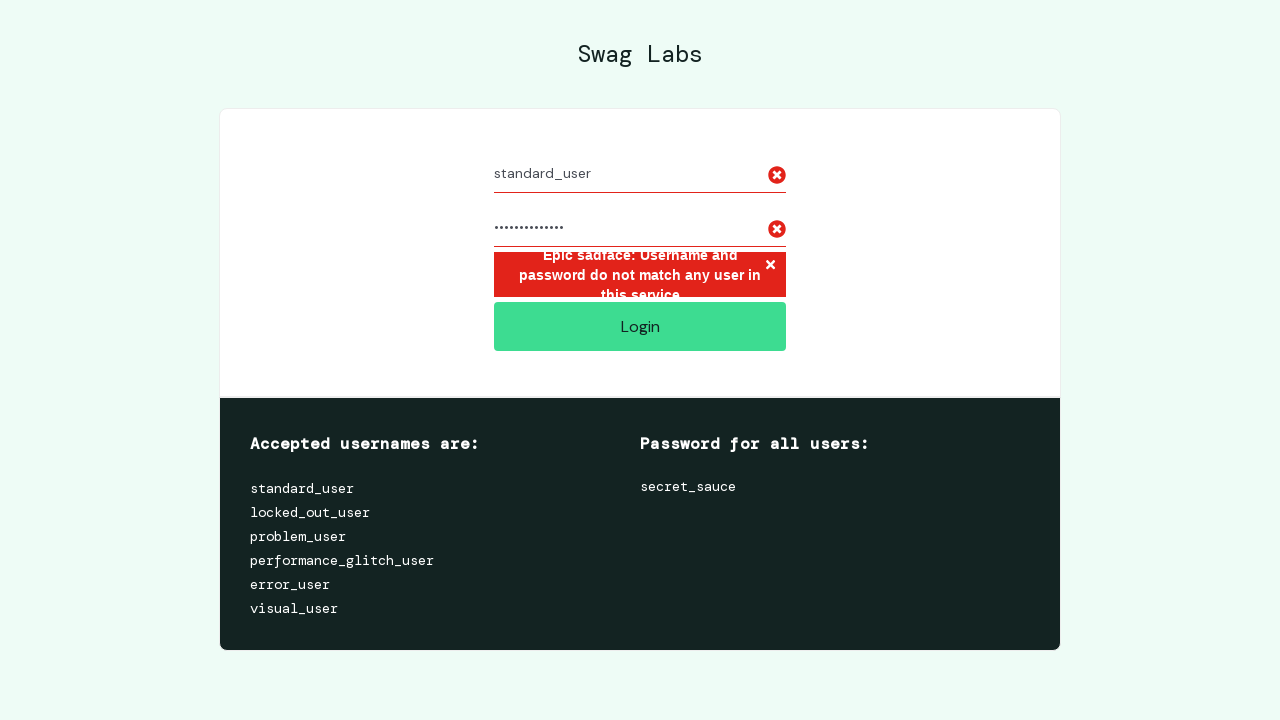

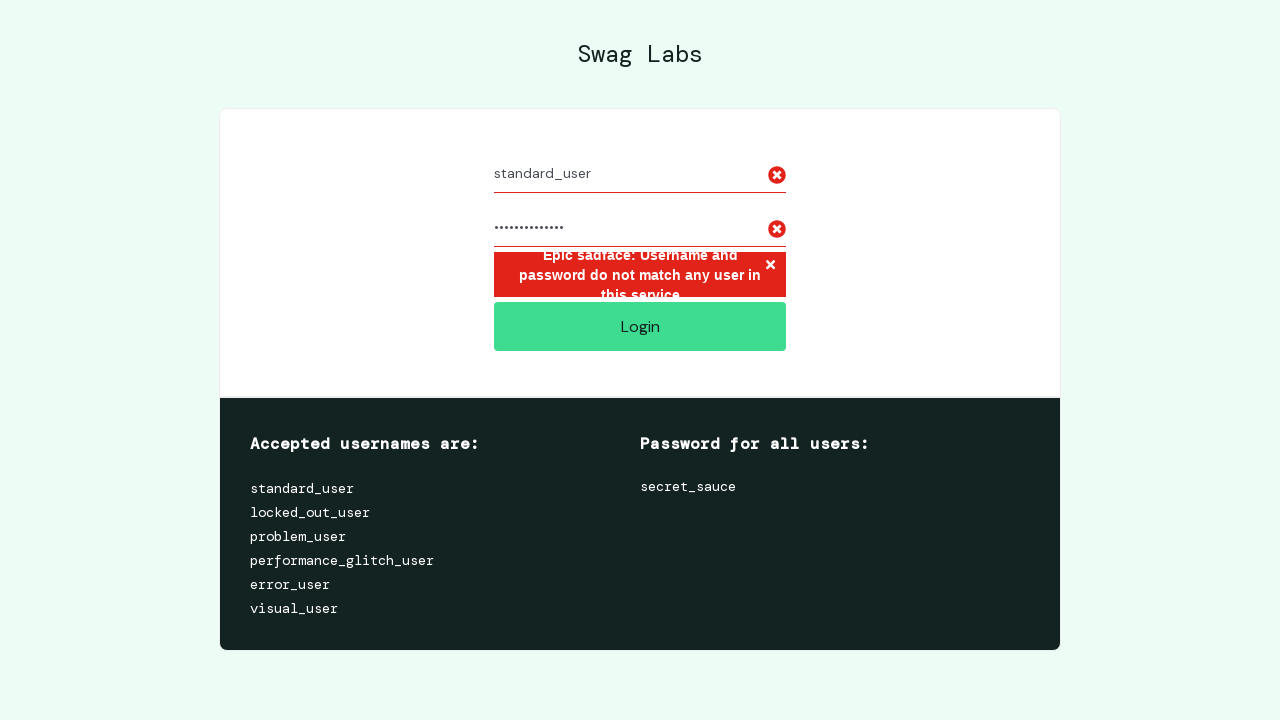